Tests drag and drop functionality on jQuery UI demo page by dragging an element and dropping it onto a target area within an iframe

Starting URL: https://jqueryui.com/droppable/

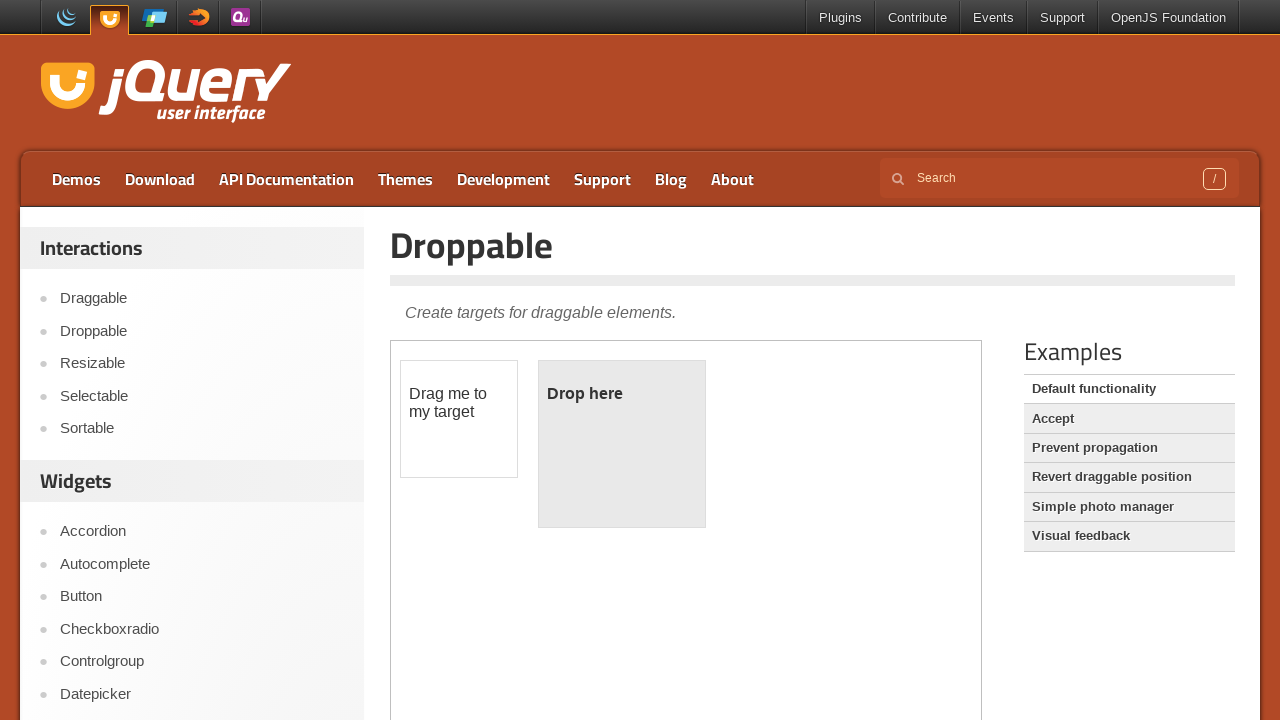

Navigated to jQuery UI droppable demo page
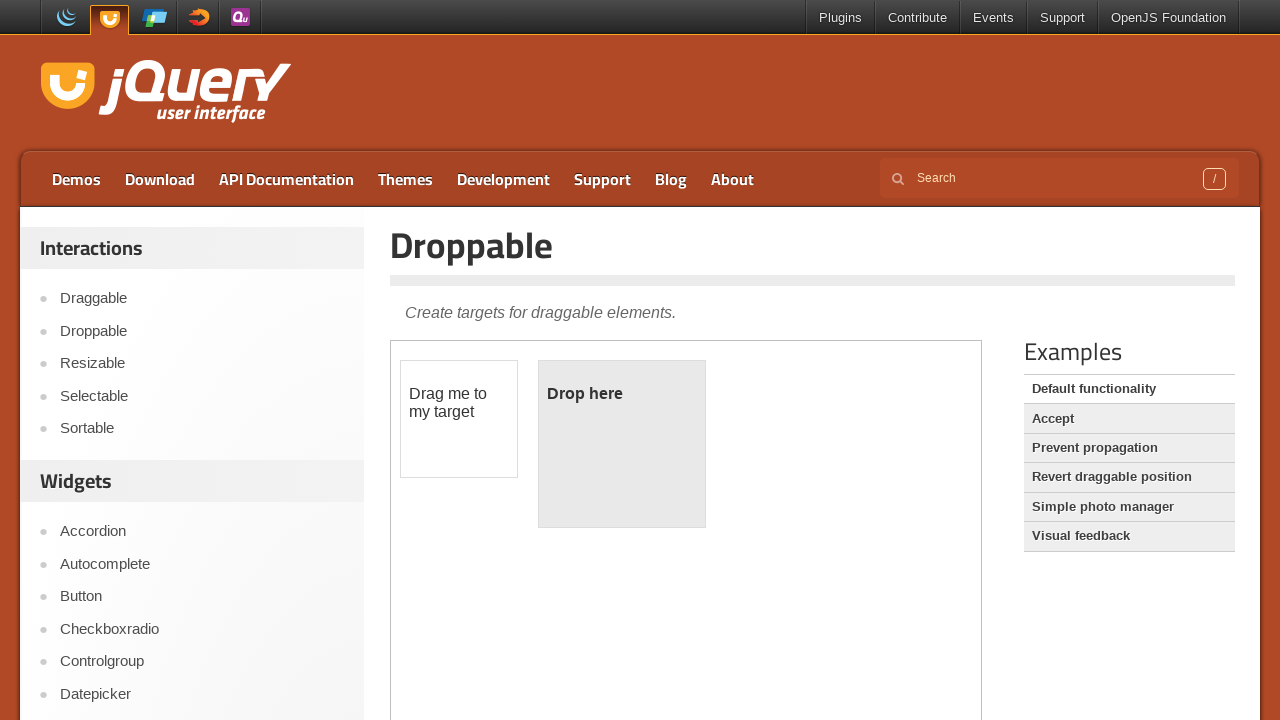

Located the iframe containing the drag and drop demo
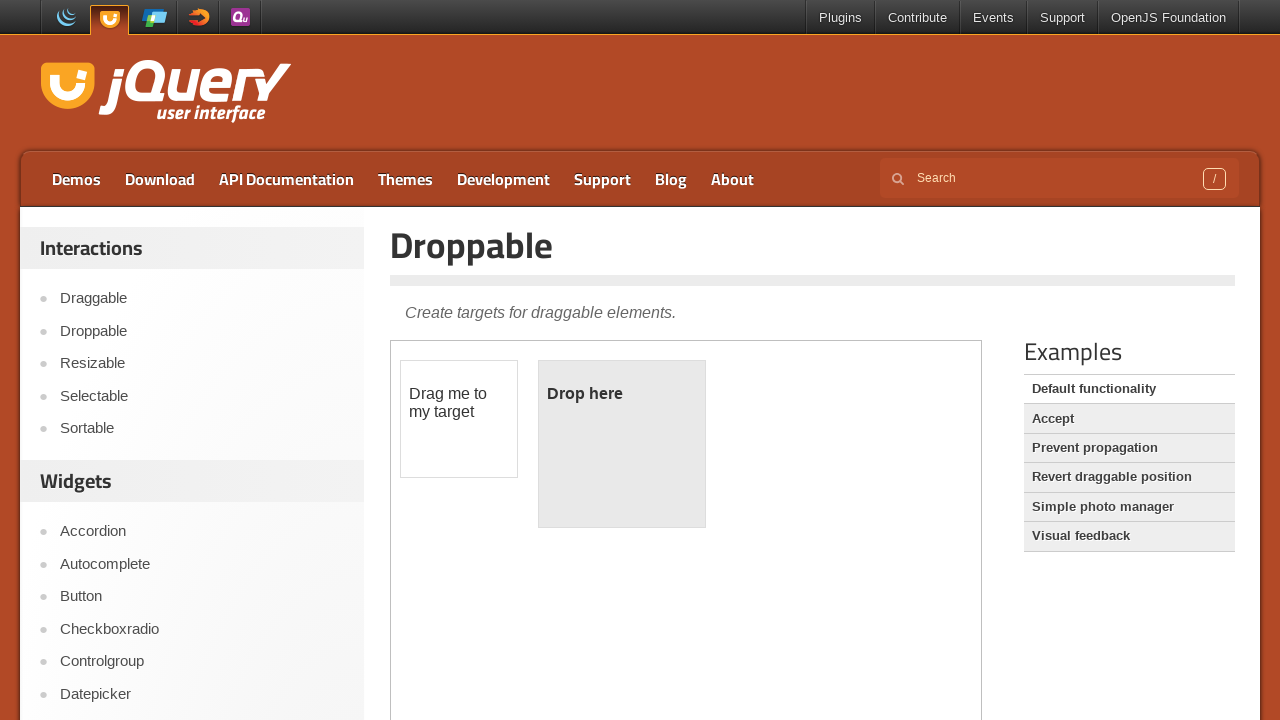

Located the draggable element
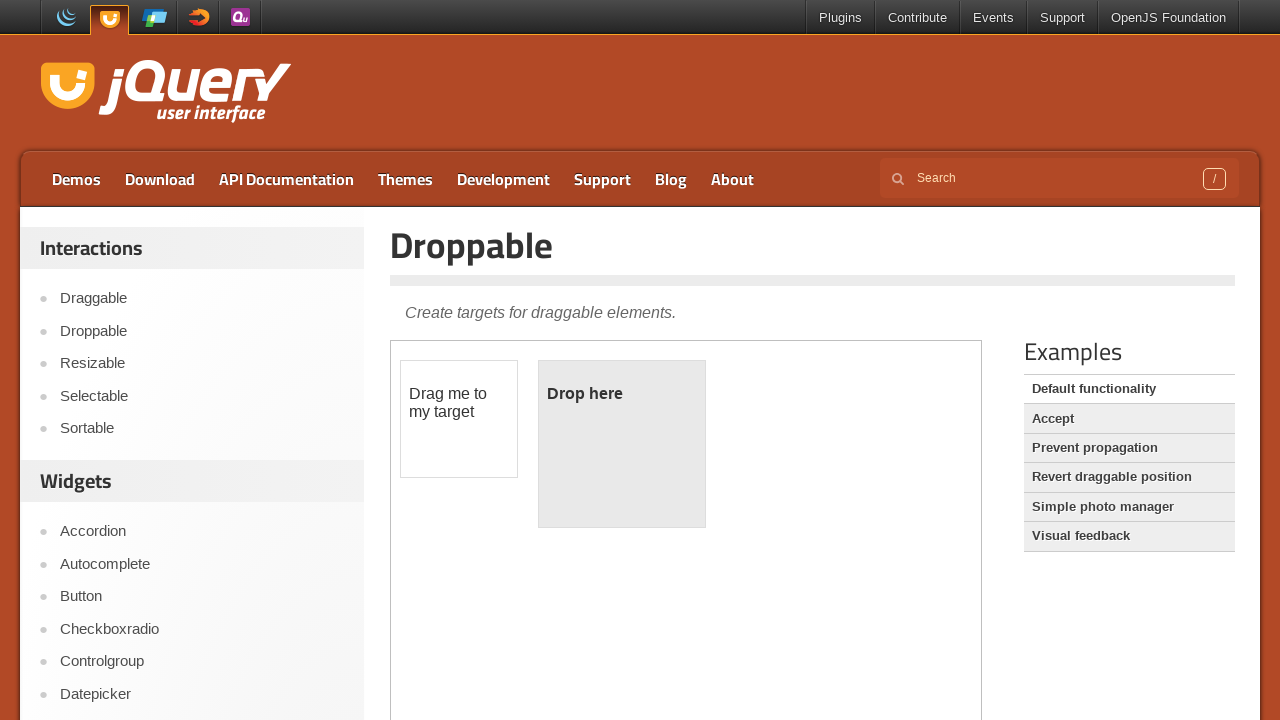

Located the droppable target element
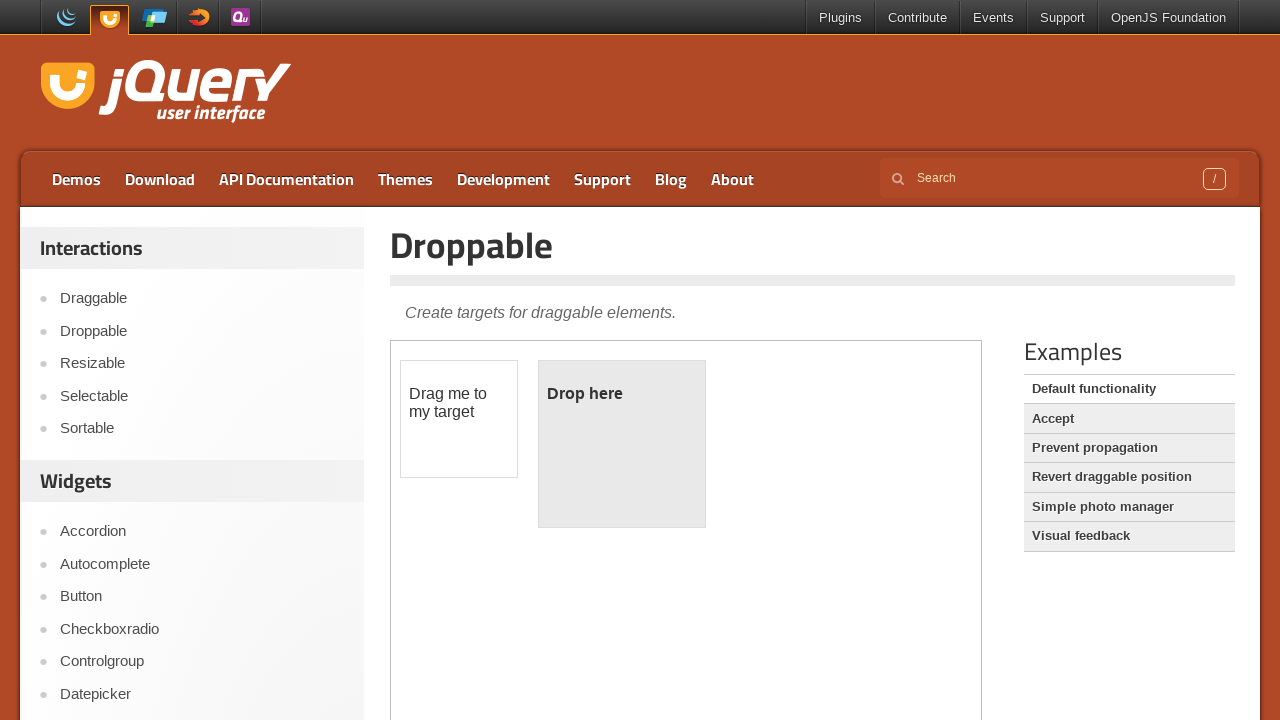

Dragged the draggable element onto the droppable target at (622, 444)
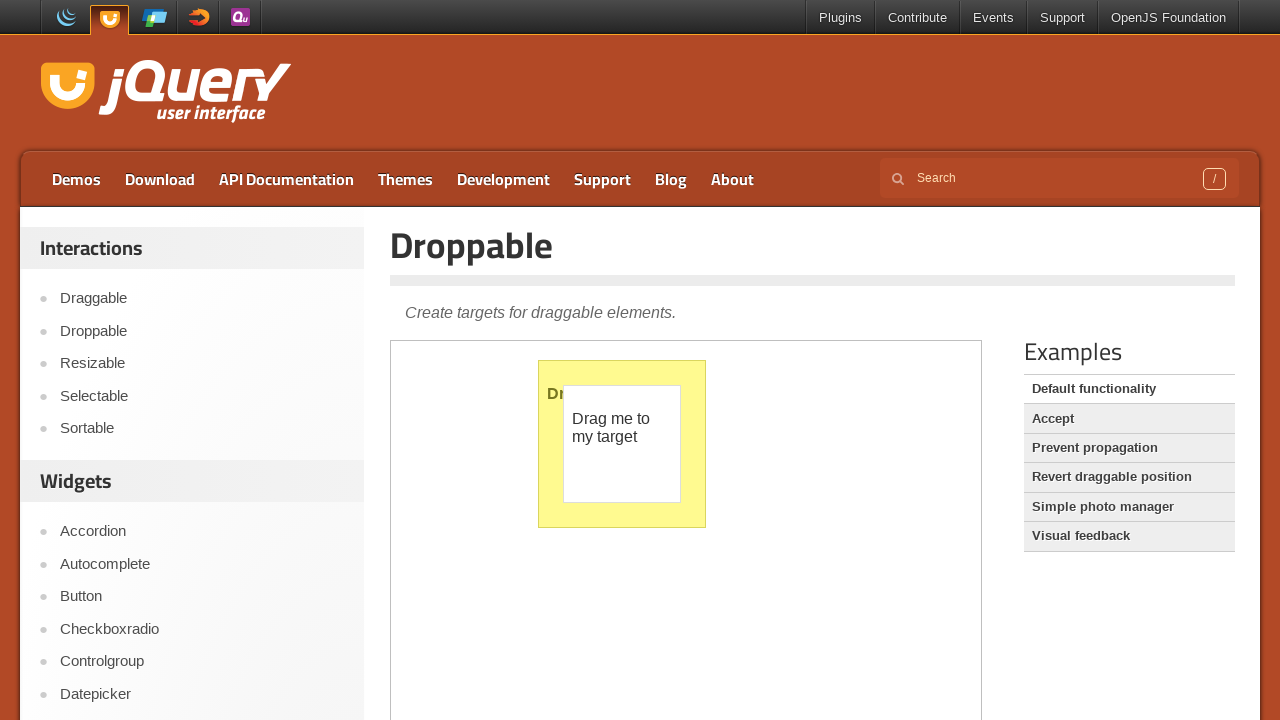

Waited 3 seconds to observe the drag and drop result
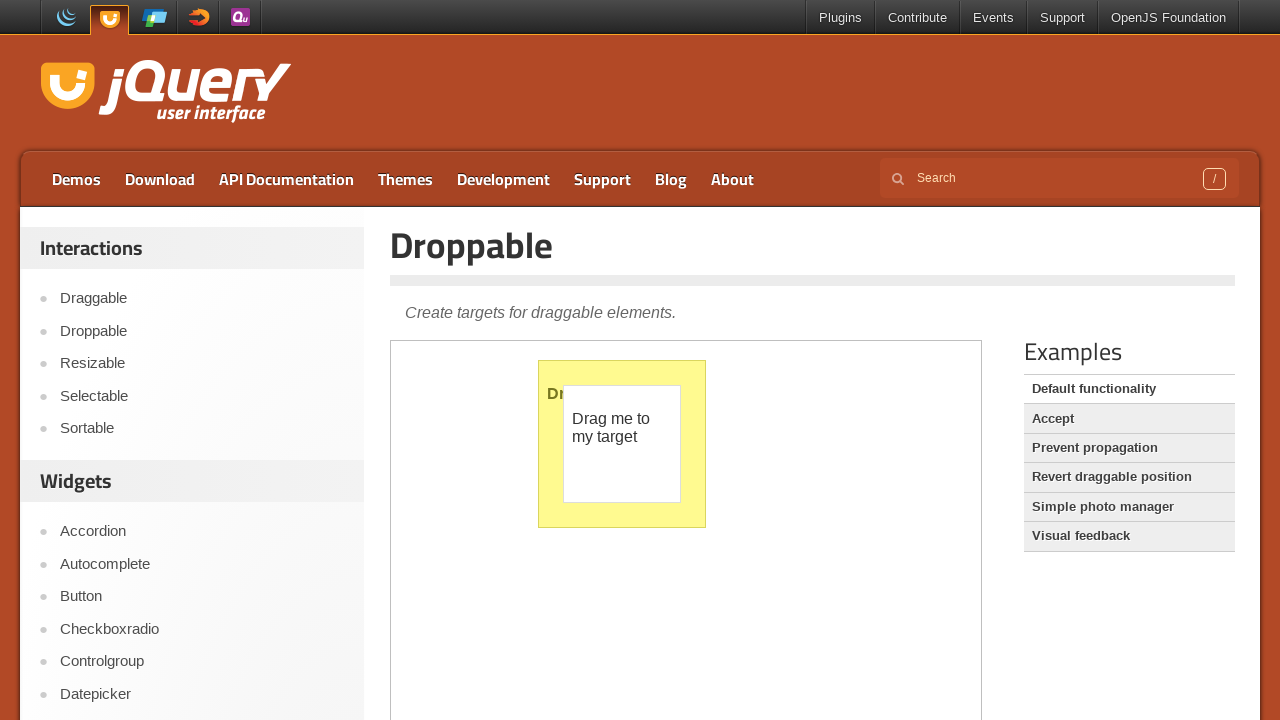

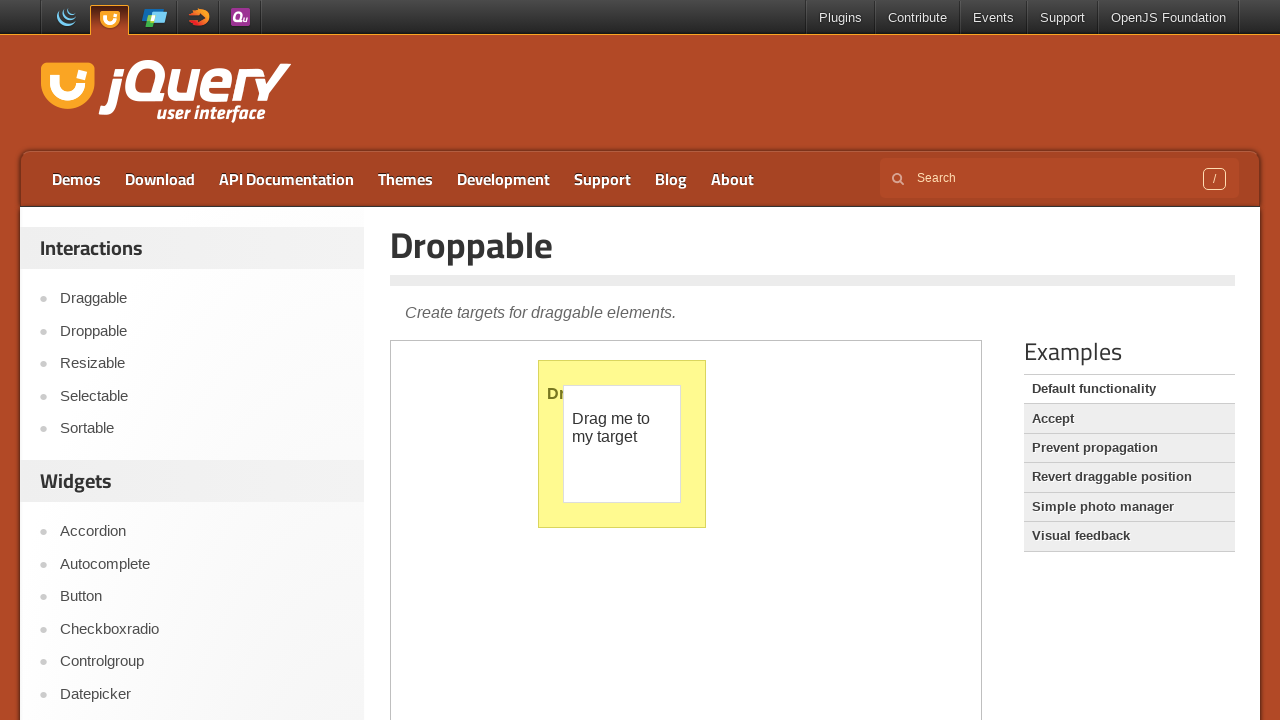